Tests page scrolling functionality by scrolling to the bottom of the page and then back to the top

Starting URL: https://www.selenium.dev/selenium/web/scrolling_tests/frame_with_nested_scrolling_frame_out_of_view.html

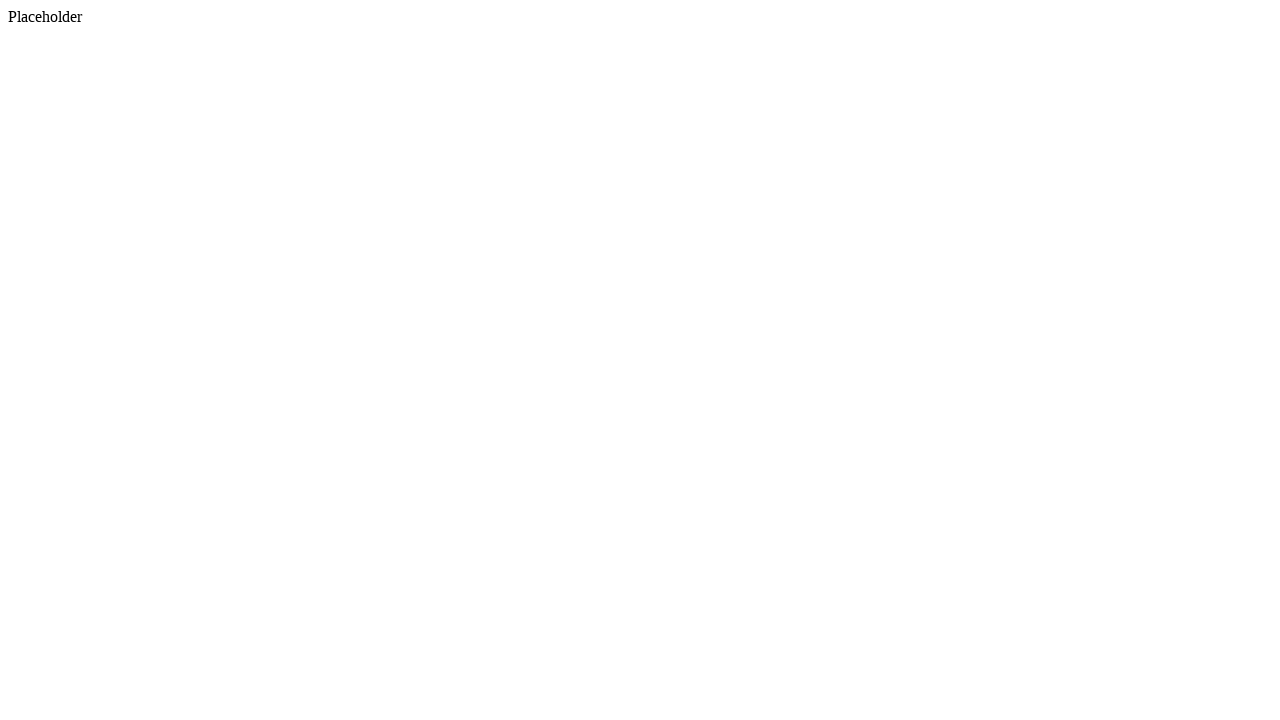

Page fully loaded (networkidle state reached)
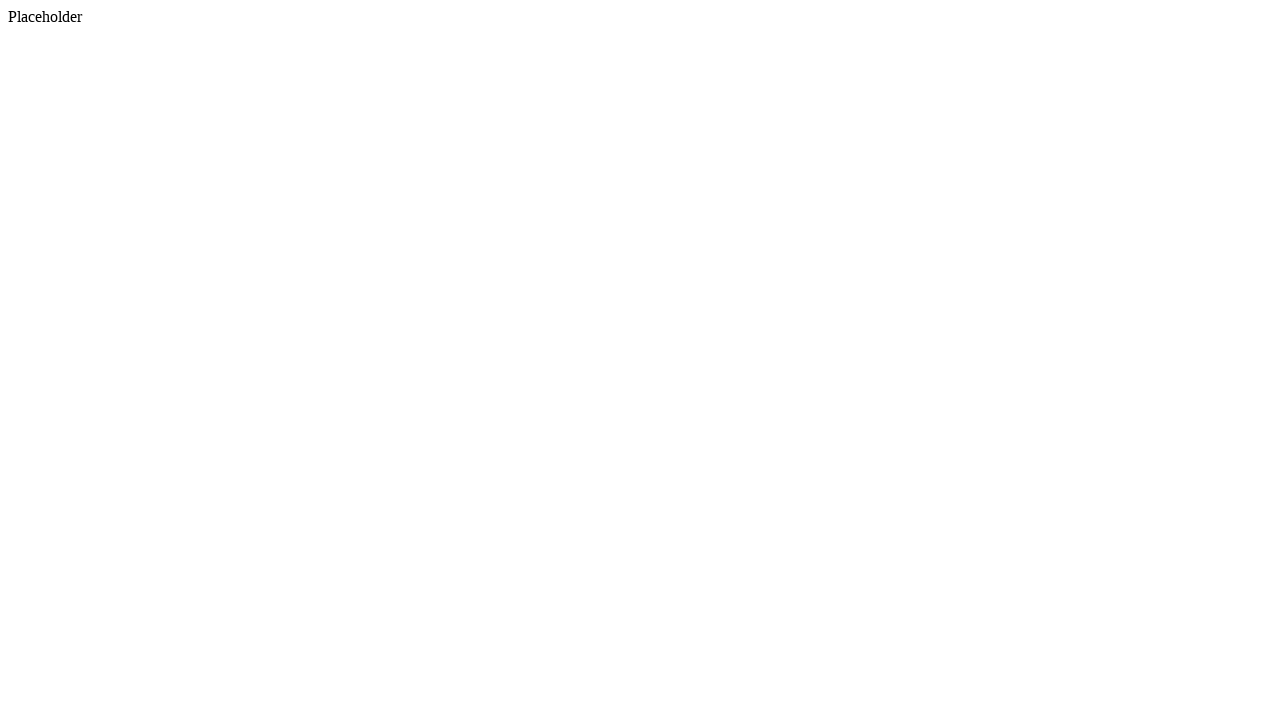

Scrolled to bottom of the page
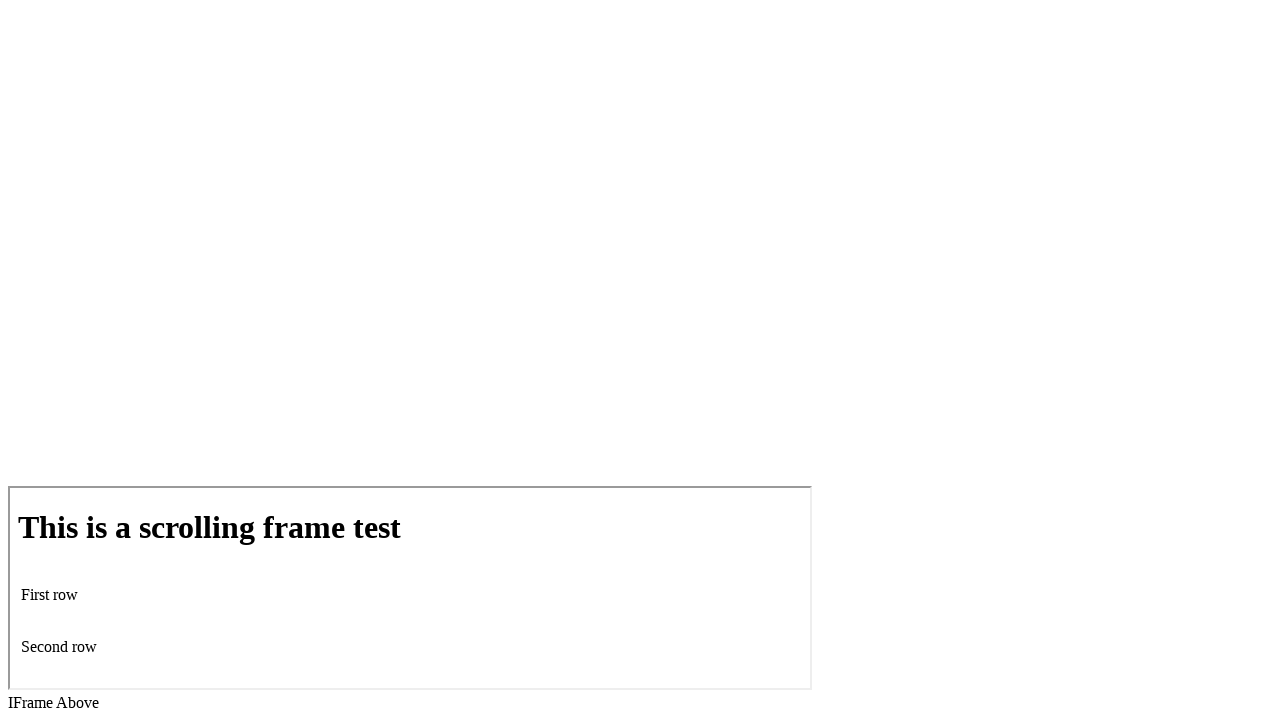

Waited 2 seconds to observe scroll effect at bottom
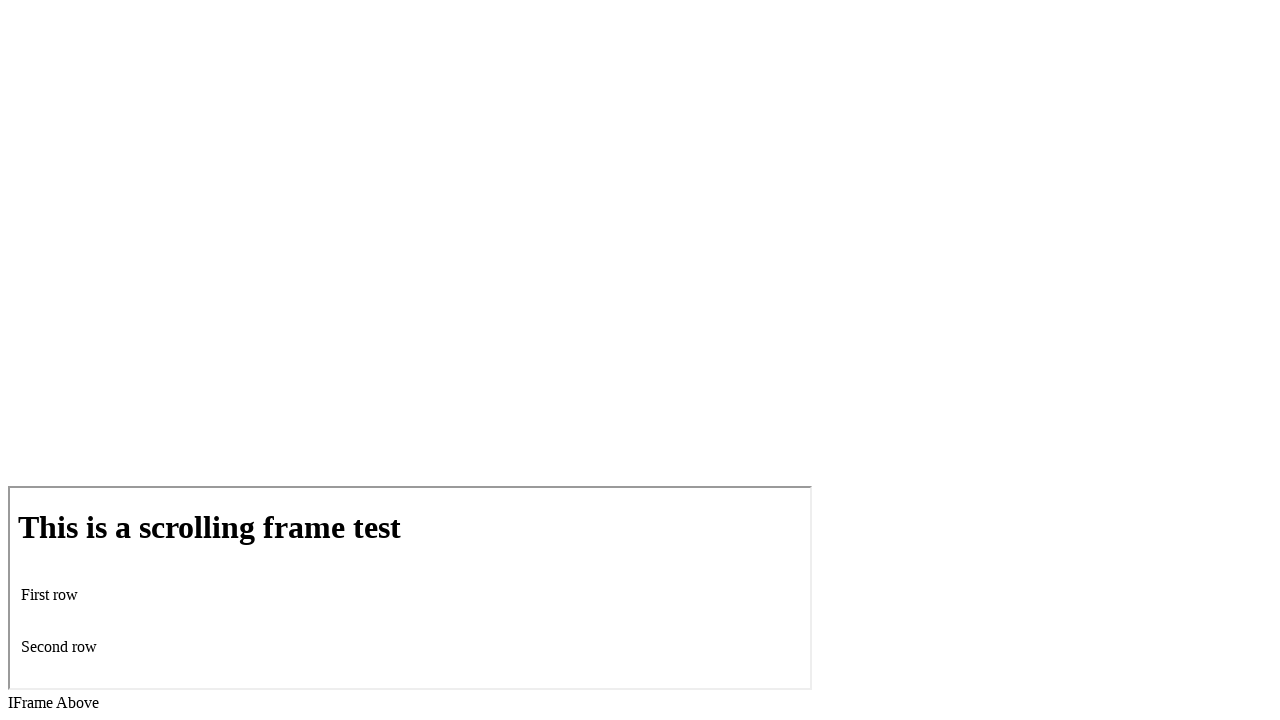

Scrolled back to top of the page
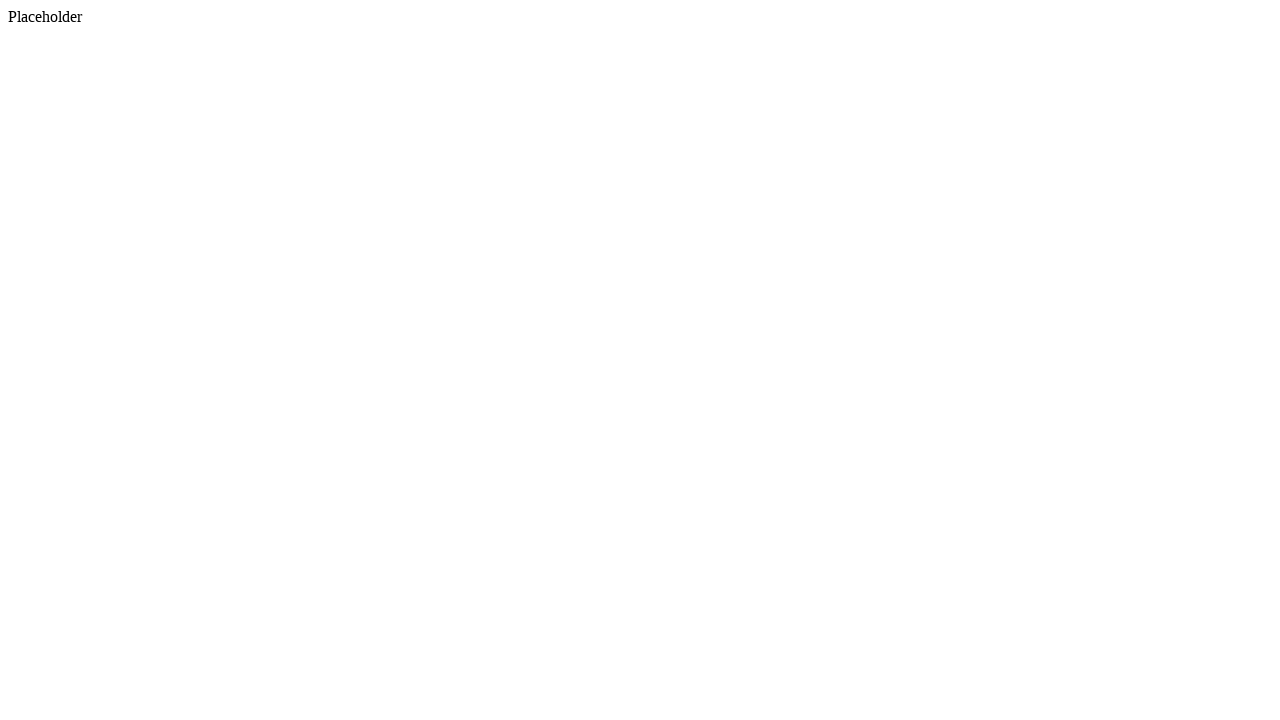

Waited 2 seconds at top of page
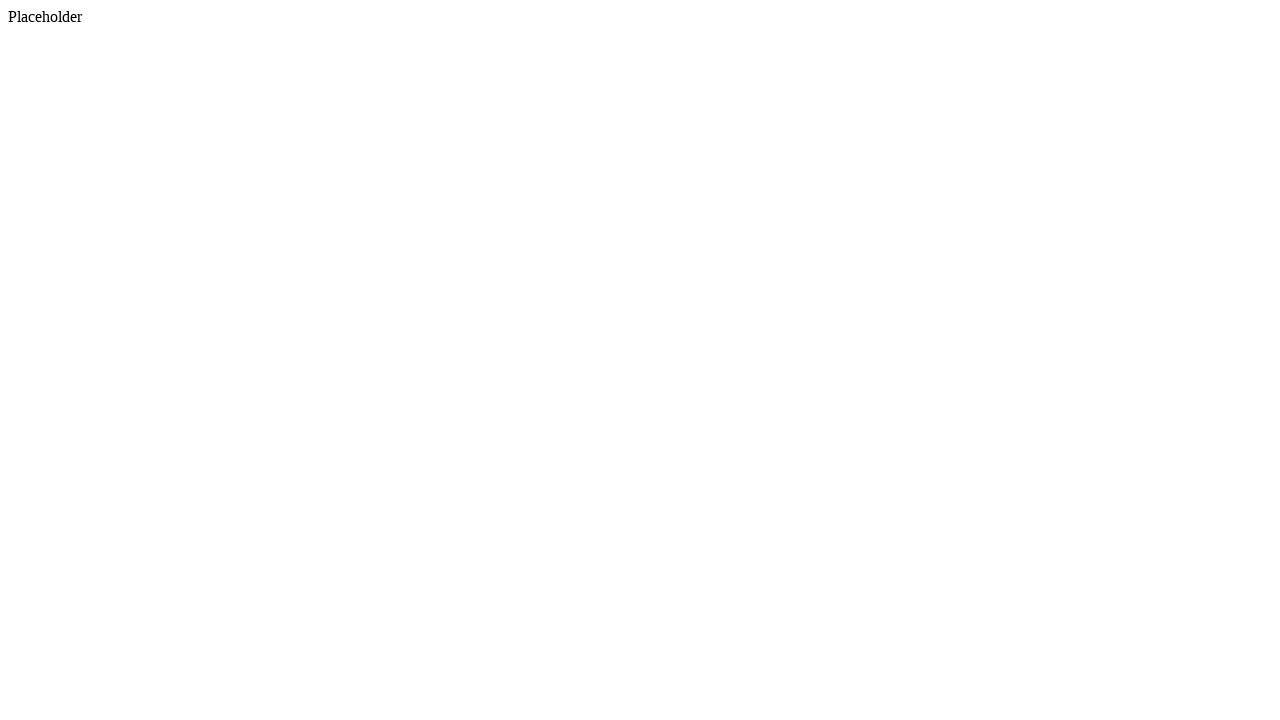

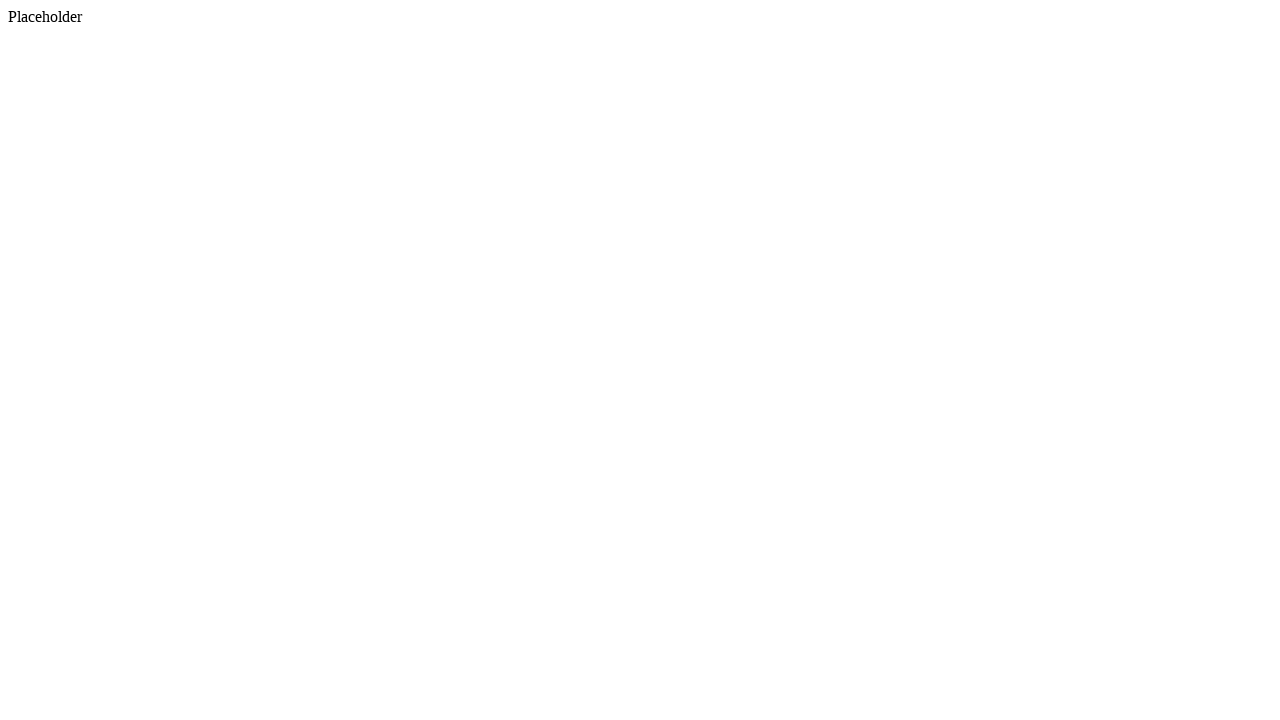